Tests handling of JavaScript alert dialogs by clicking a button that triggers an alert and accepting it

Starting URL: http://the-internet.herokuapp.com/javascript_alerts

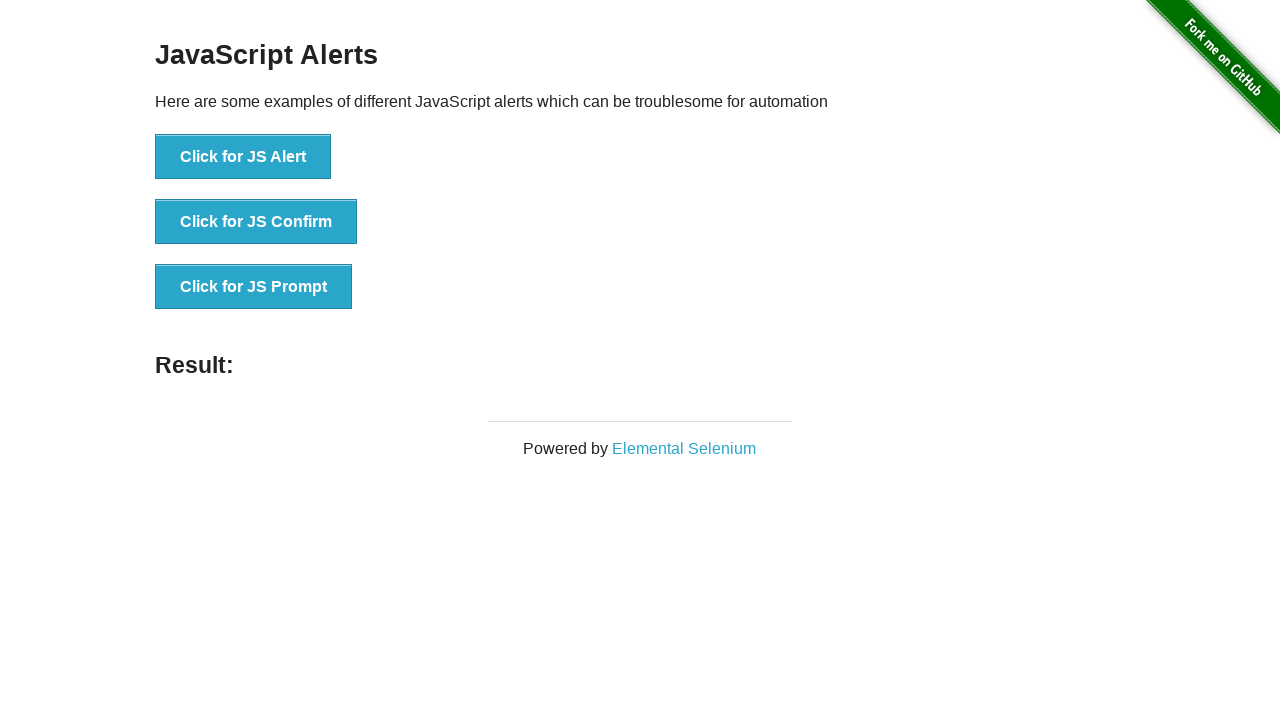

Set up dialog handler to accept alerts
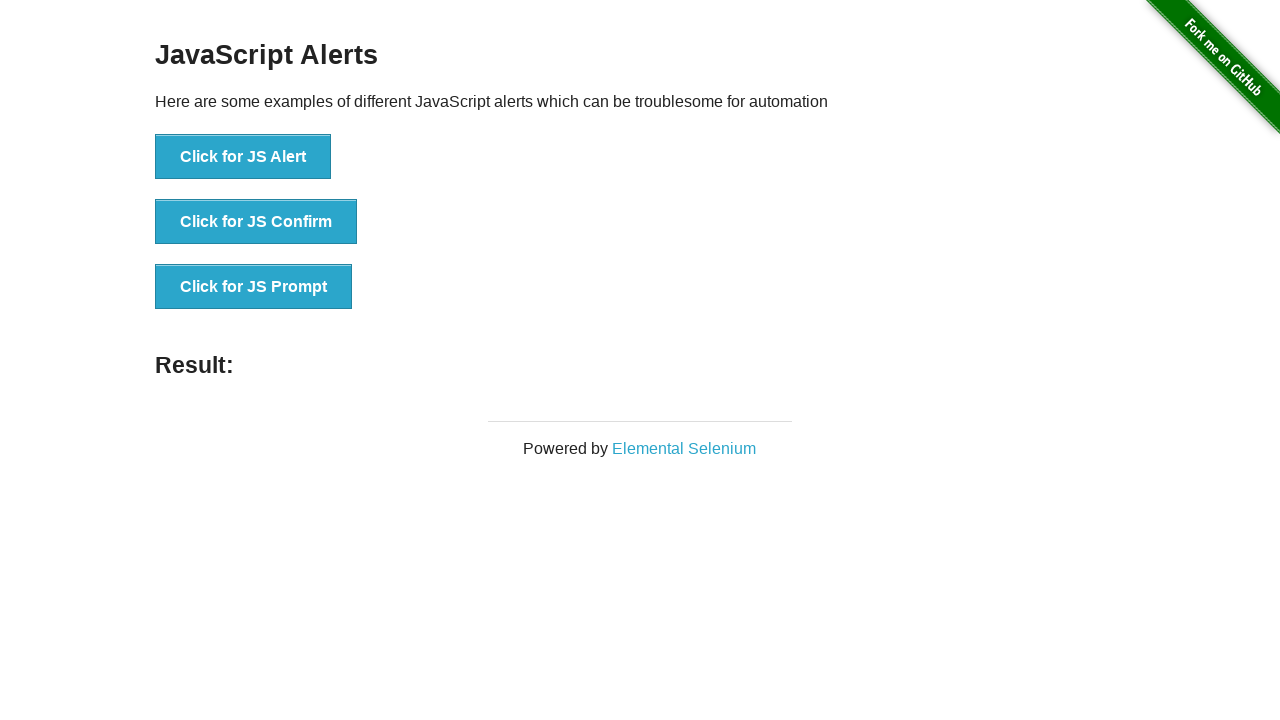

Clicked button to trigger JavaScript alert at (243, 157) on xpath=//button[text()='Click for JS Alert']
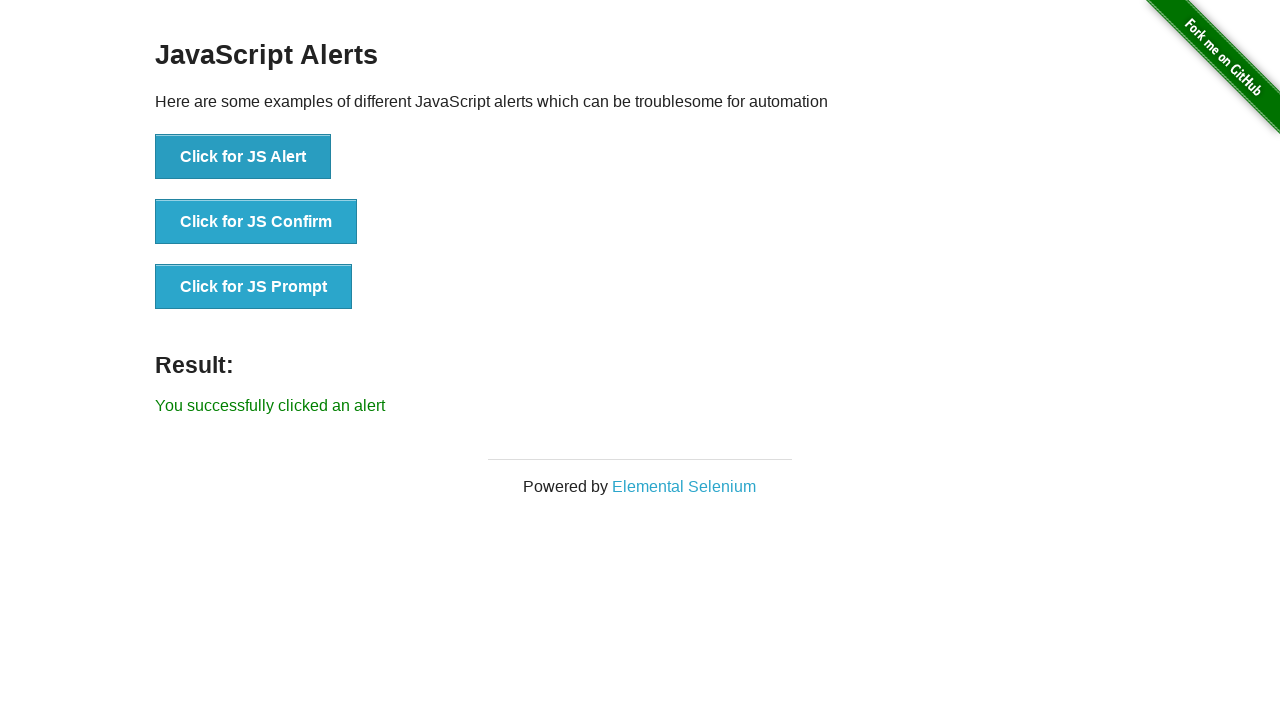

Alert was handled and result element loaded
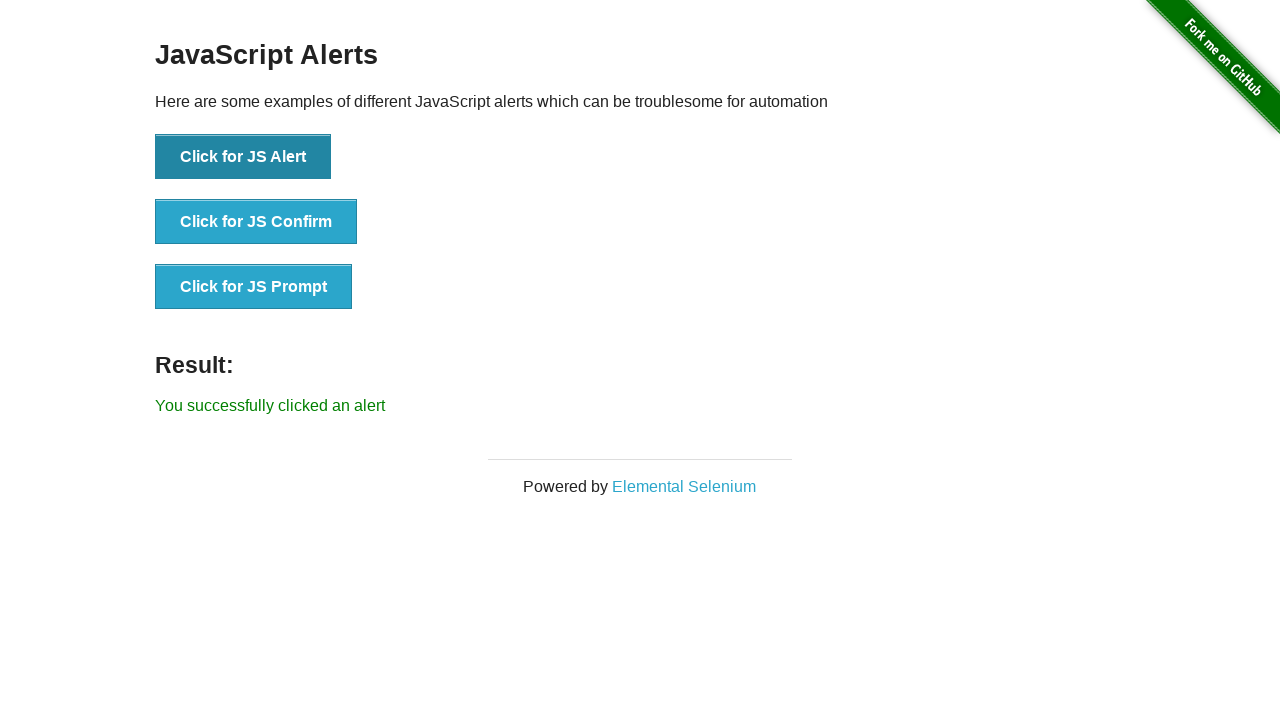

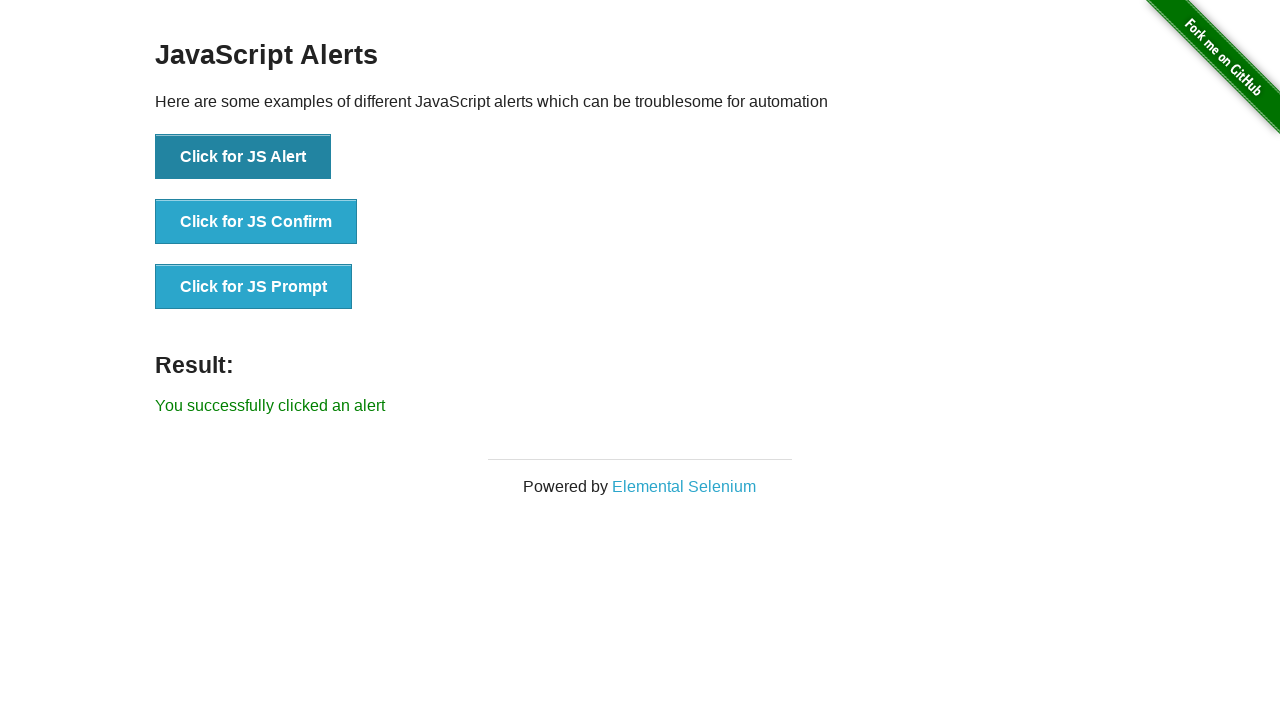